Tests button clicking functionality by navigating to the button page, clicking multiple buttons, and verifying successful completion message.

Starting URL: https://savkk.github.io/selenium-practice/

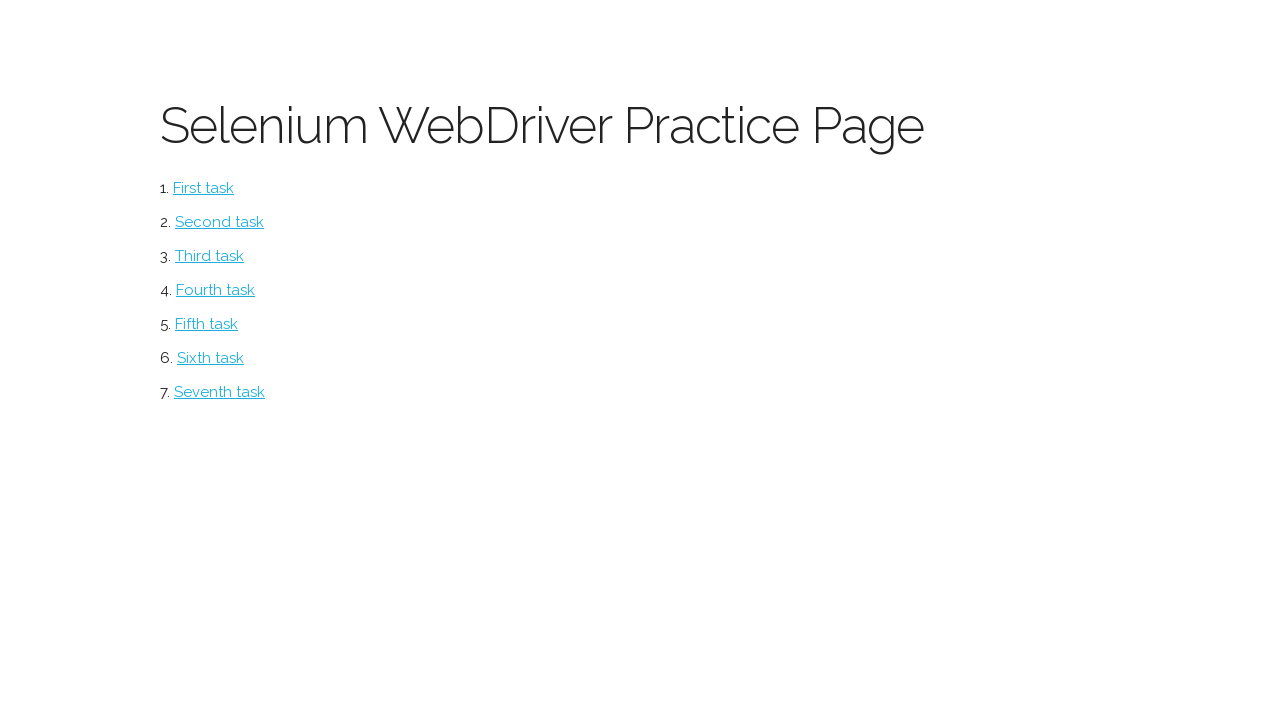

Clicked button to navigate to button page at (204, 188) on #button
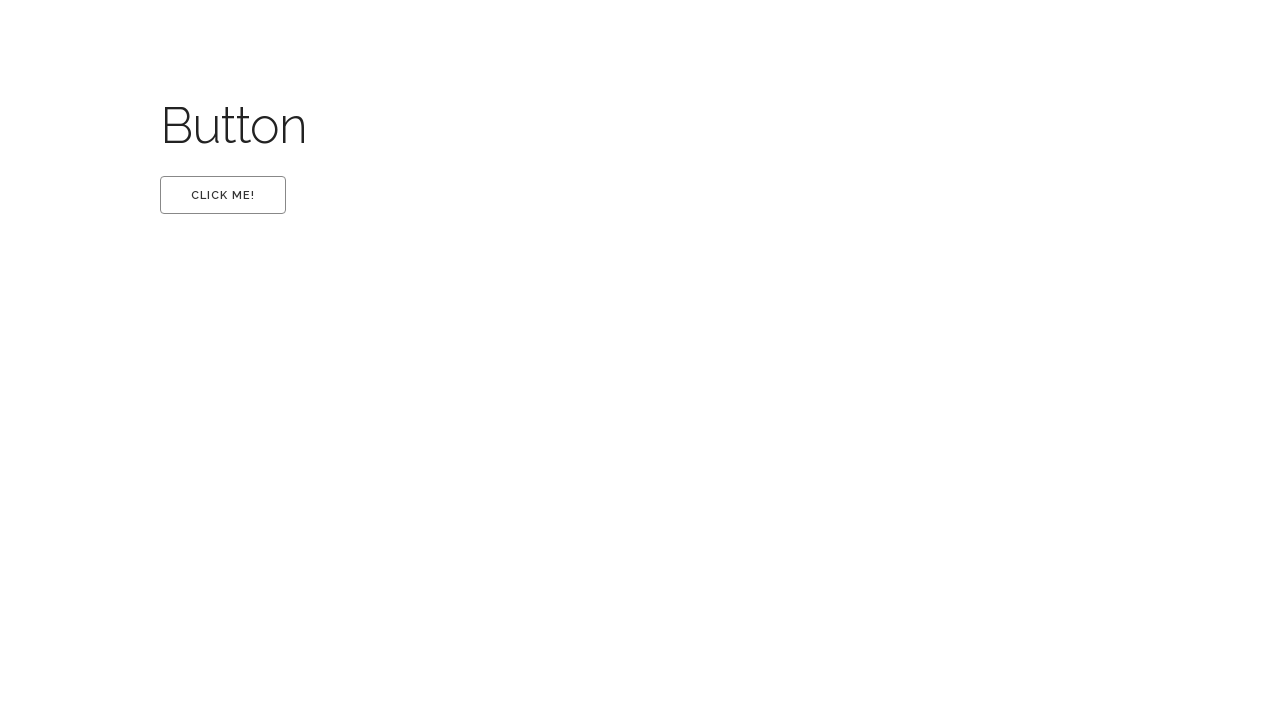

Clicked first button at (223, 195) on #first
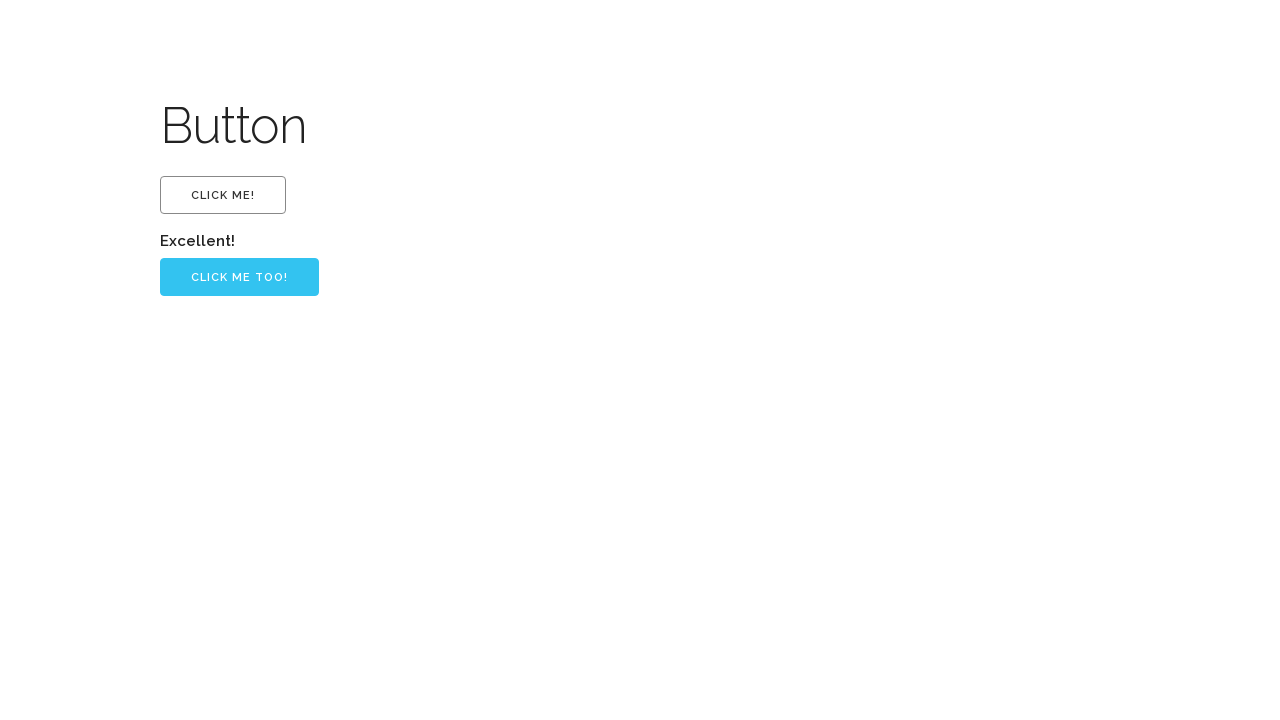

Clicked second button at (240, 277) on input[value='Click me too!']
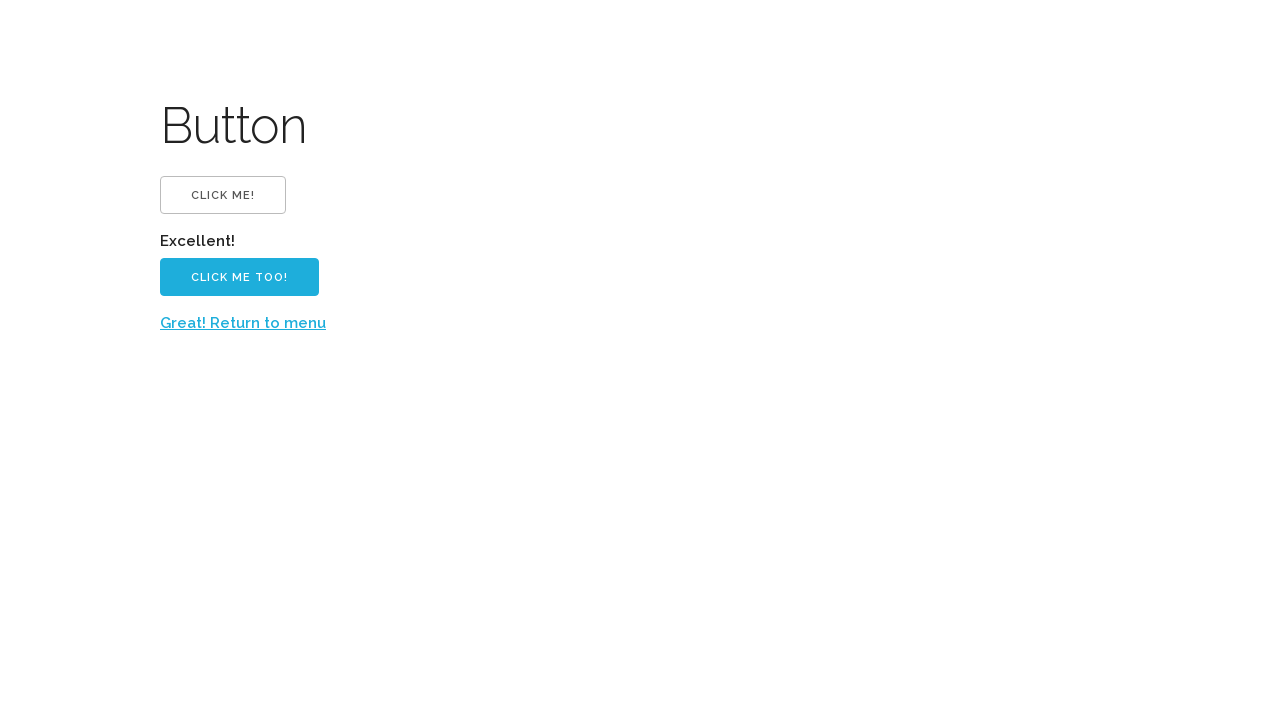

Located success message link
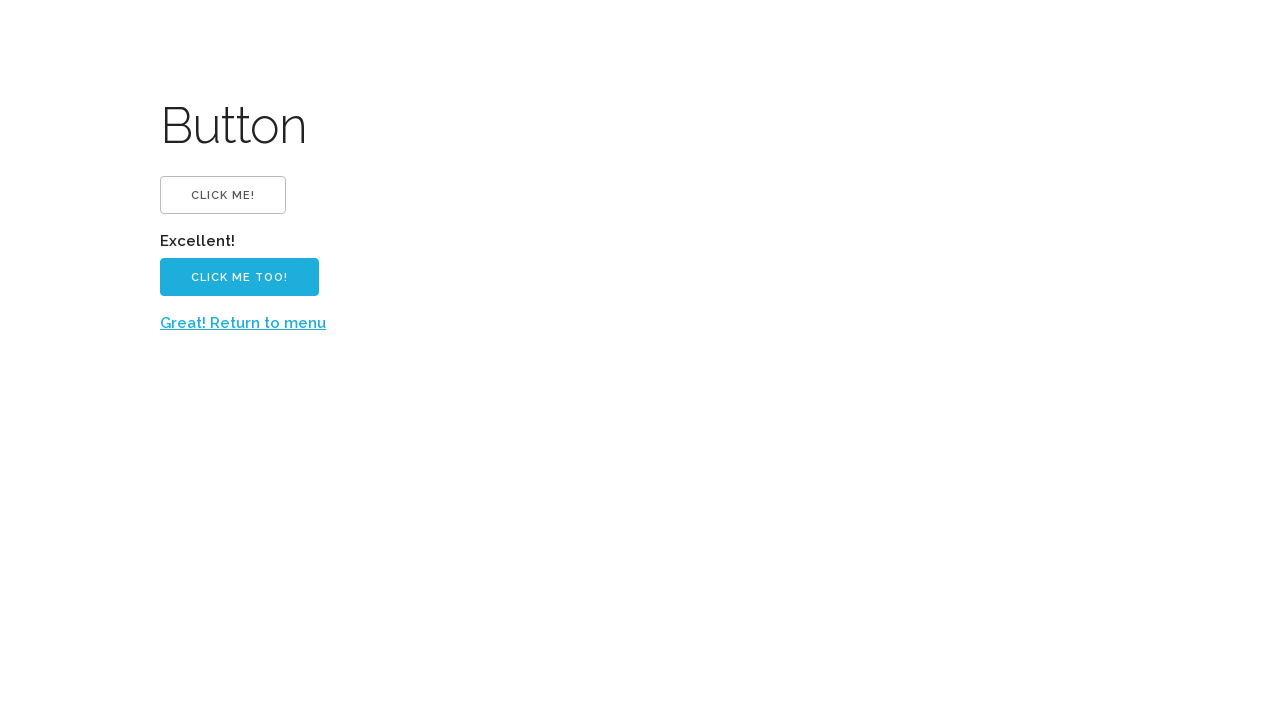

Verified success message text content
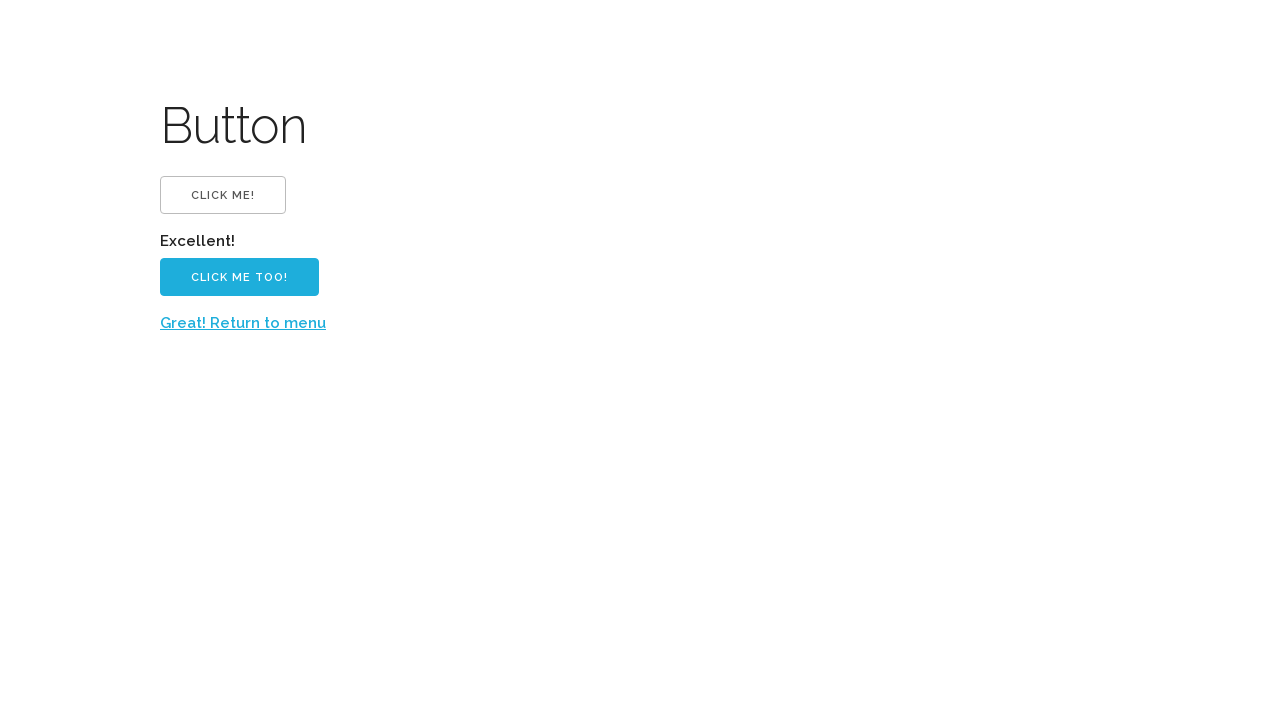

Clicked return to menu link at (243, 323) on a:has-text('Great! Return to menu')
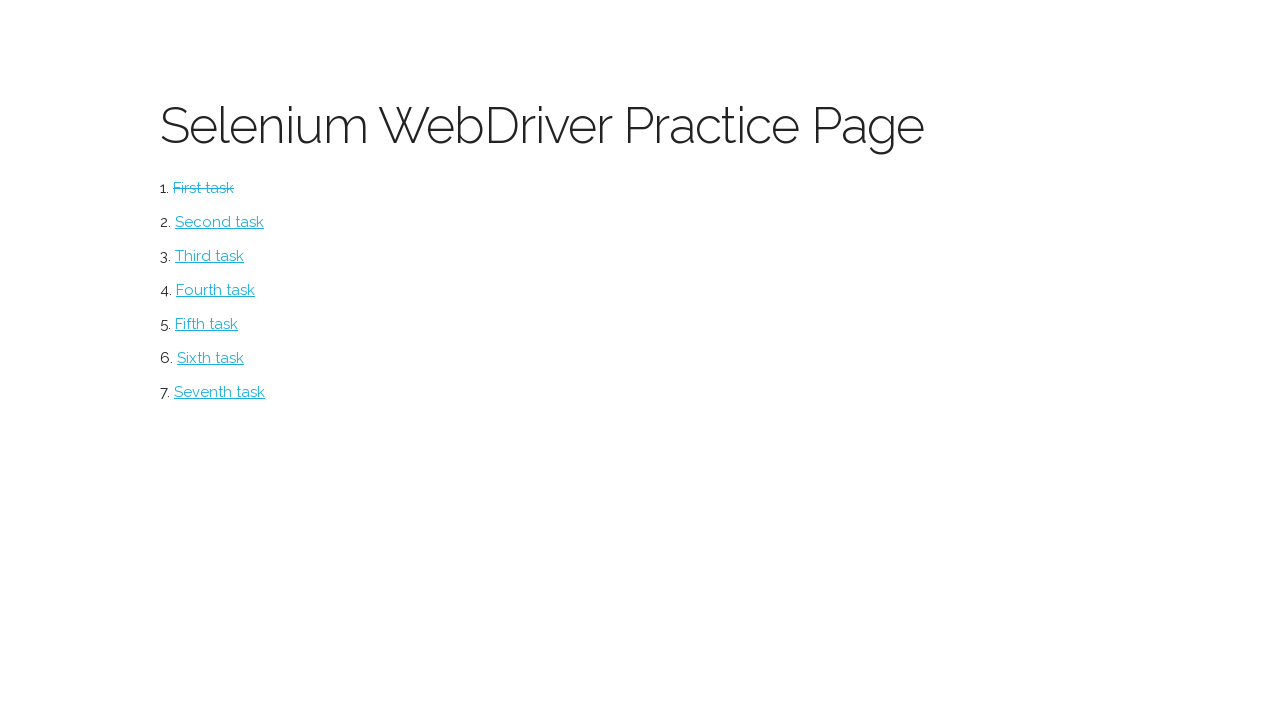

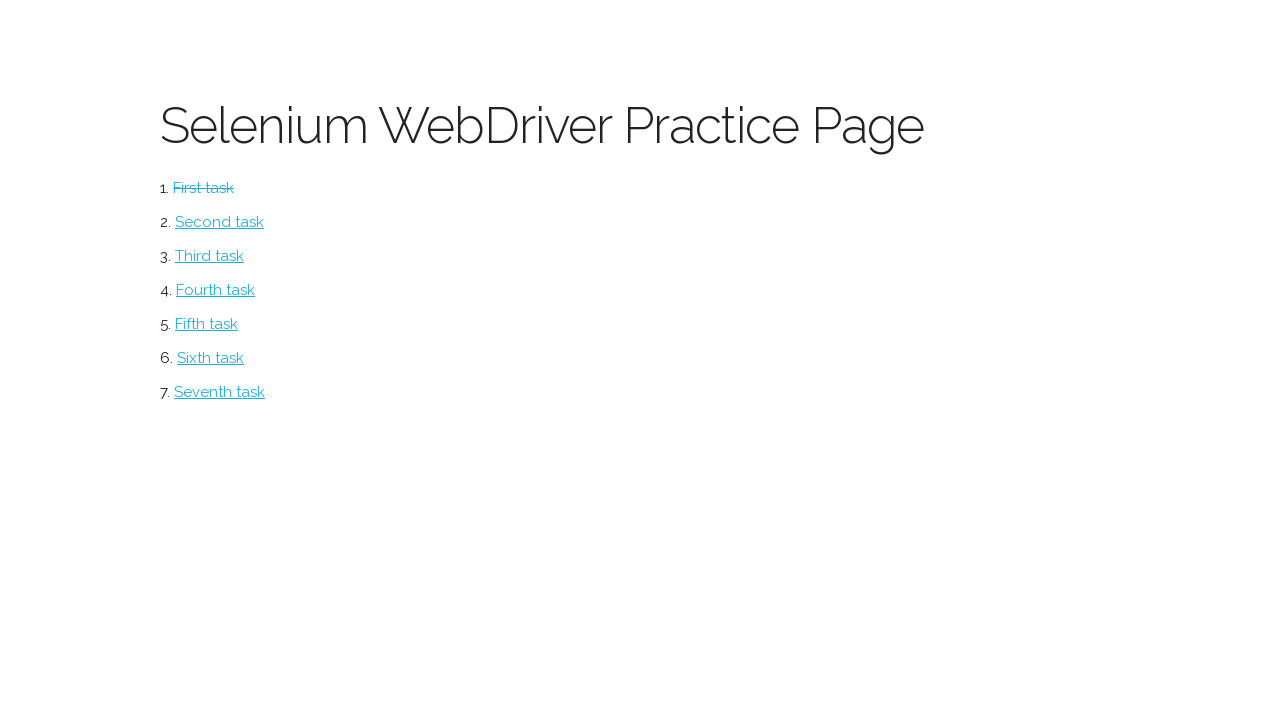